Tests a checkout form by filling in personal information, billing address, and payment details, then submitting the form.

Starting URL: https://getbootstrap.com/docs/4.0/examples/checkout/

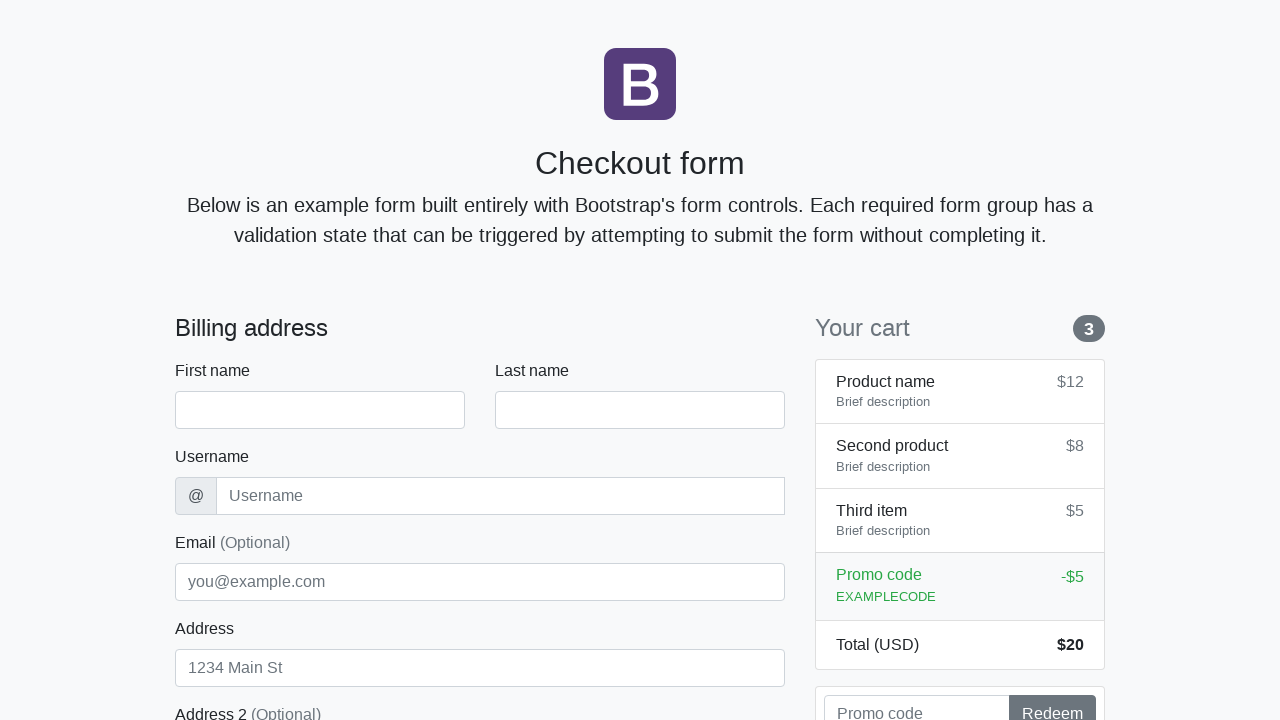

Waited for checkout form to load - firstName field is visible
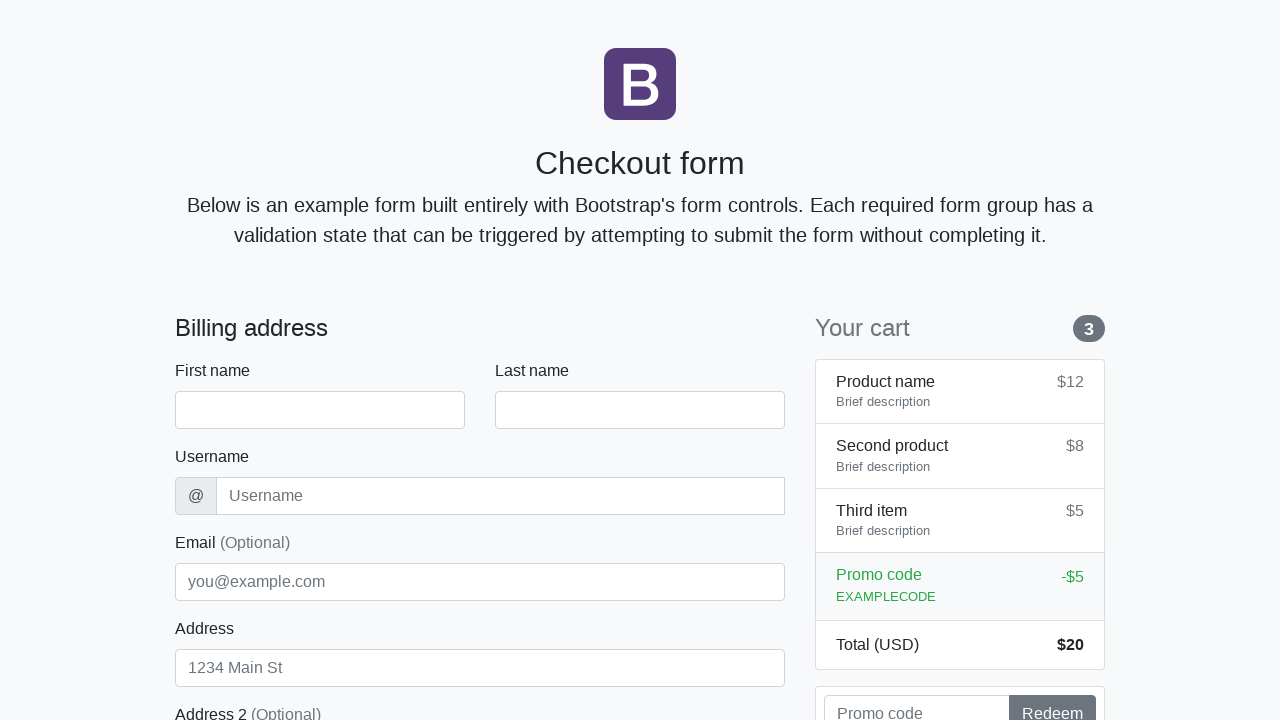

Filled first name field with 'James' on #firstName
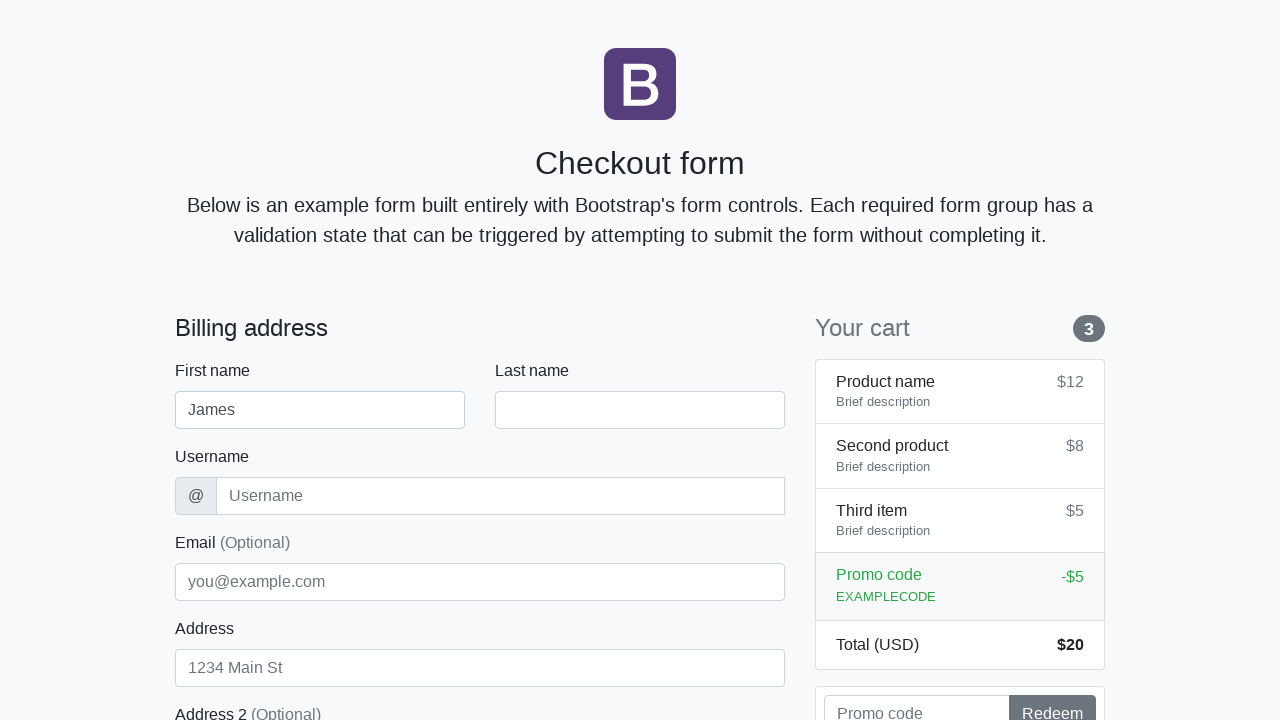

Filled last name field with 'Lee' on #lastName
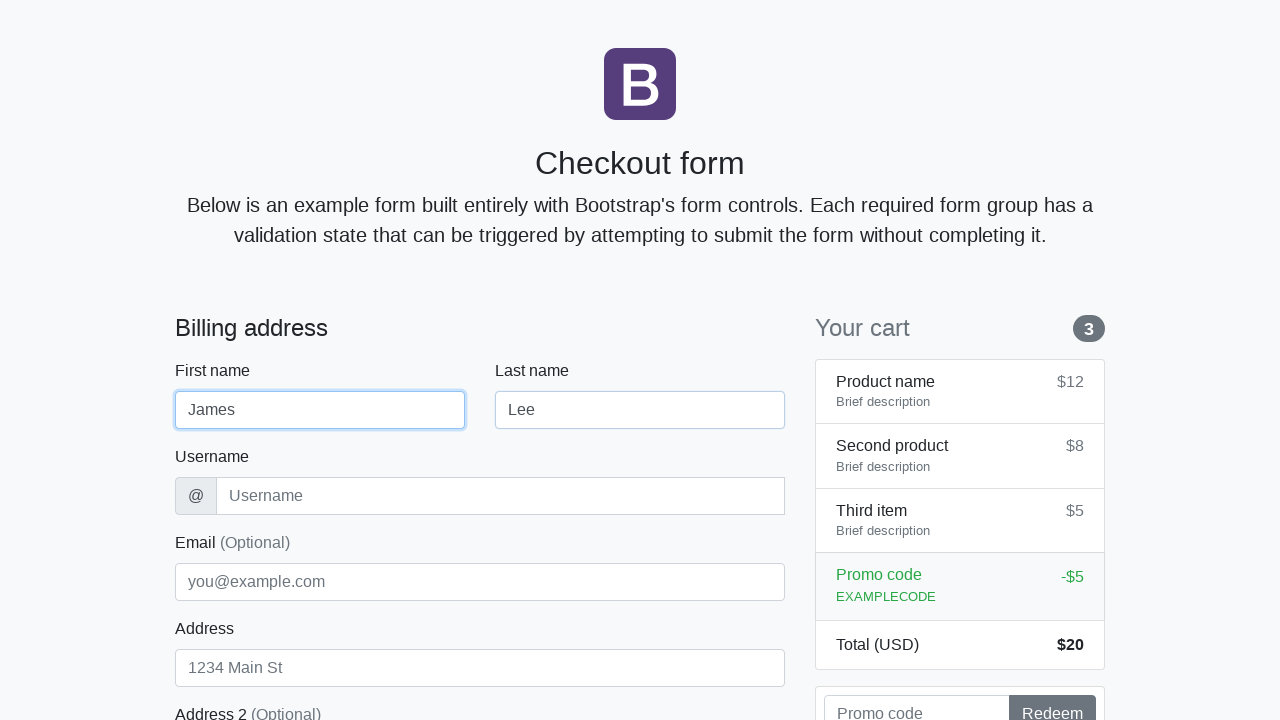

Filled username field with 'jlee2024' on #username
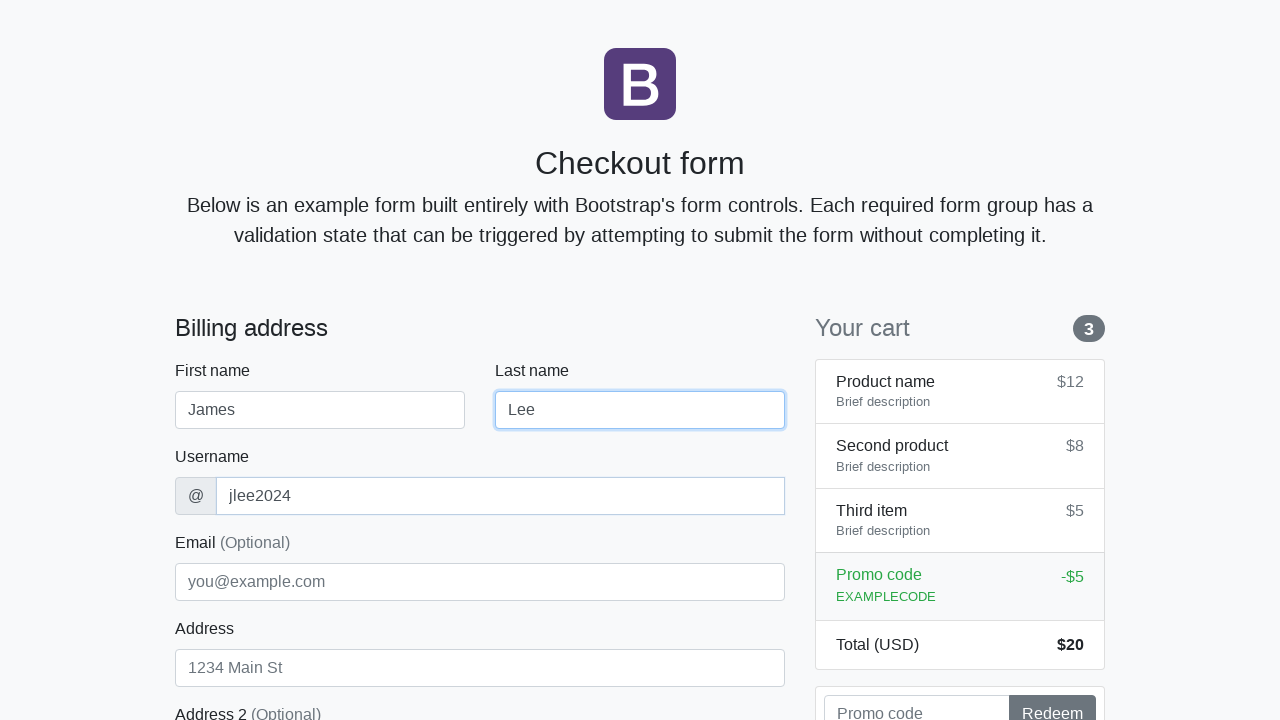

Filled address field with 'Aspen Boulevard 369' on #address
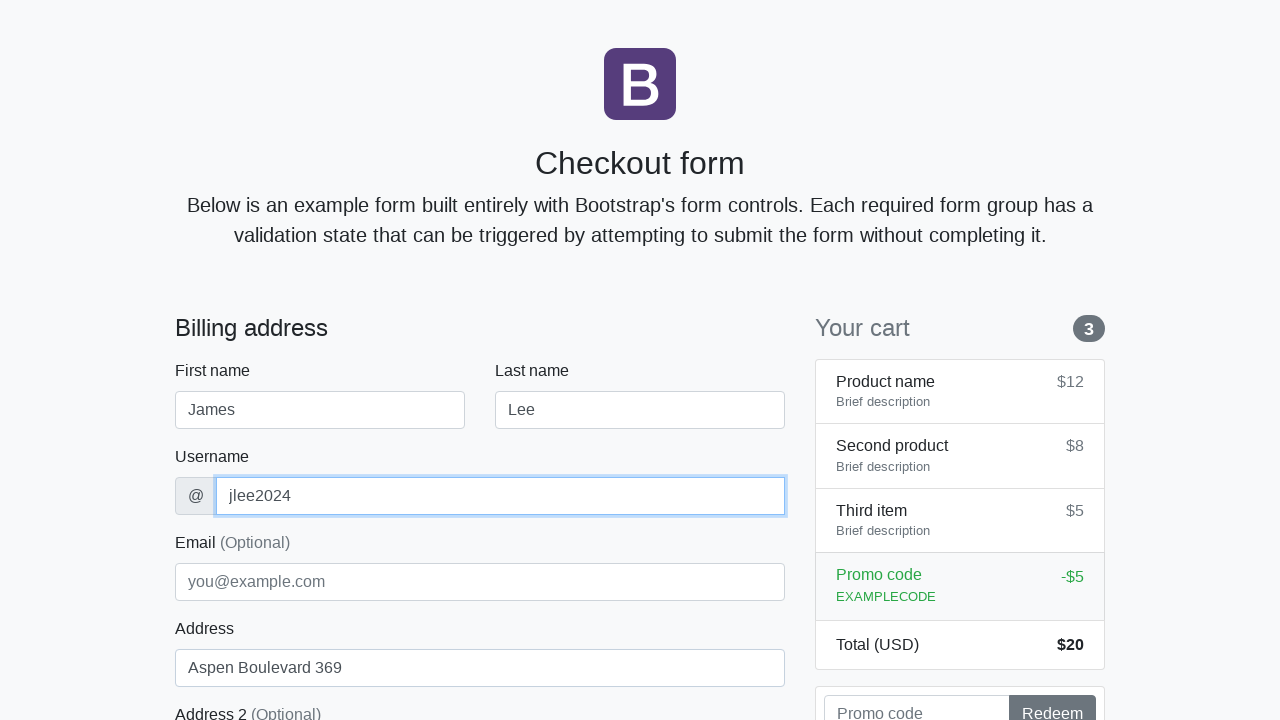

Filled email field with 'james.lee@webmail.com' on #email
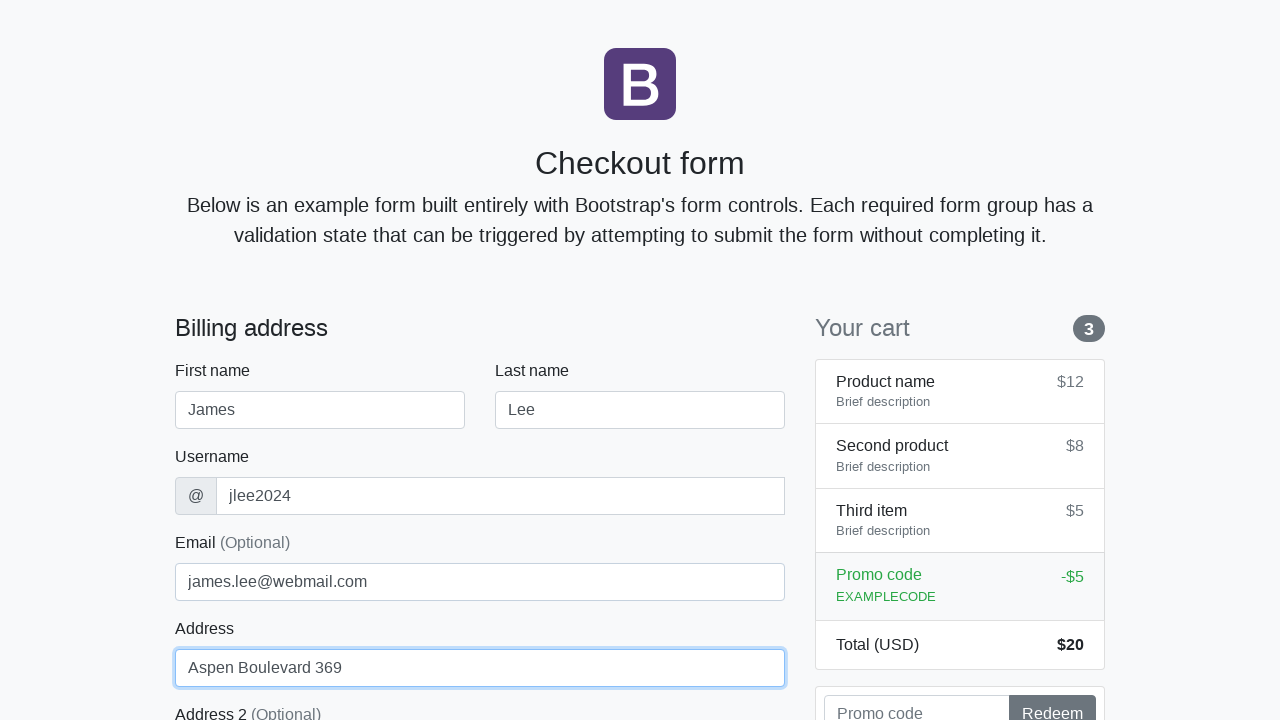

Selected 'United States' from country dropdown on #country
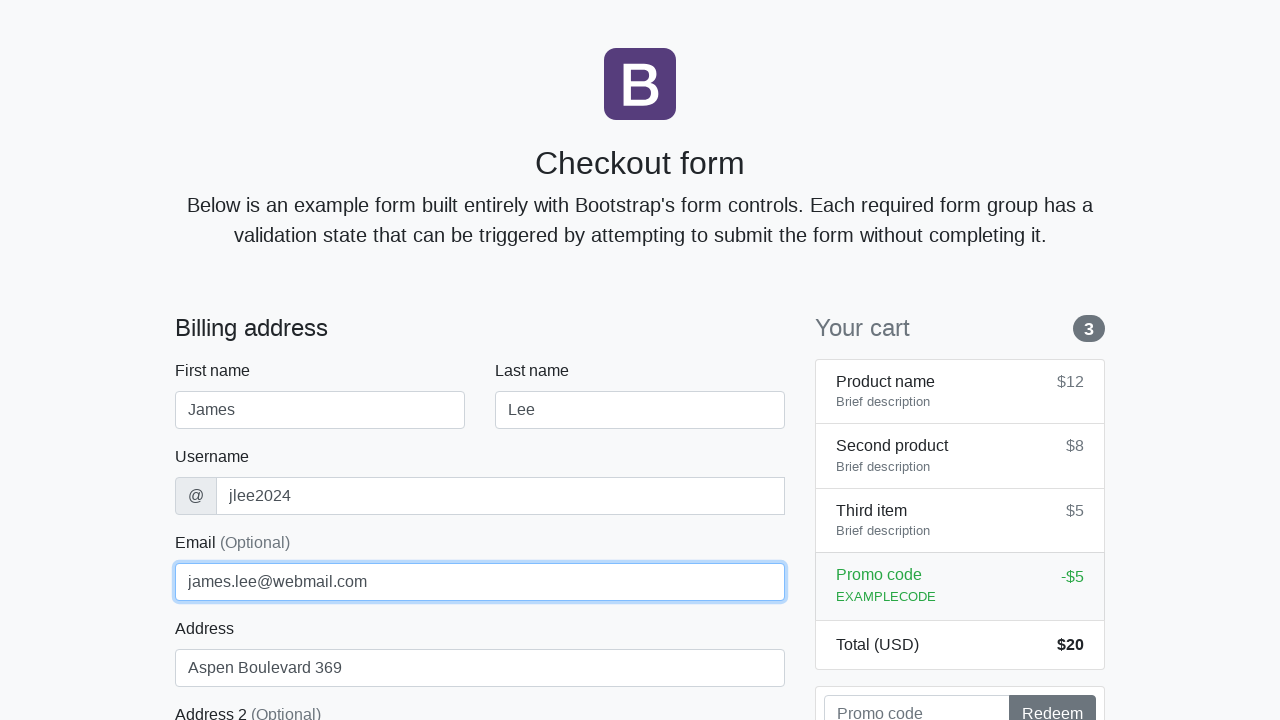

Selected 'California' from state dropdown on #state
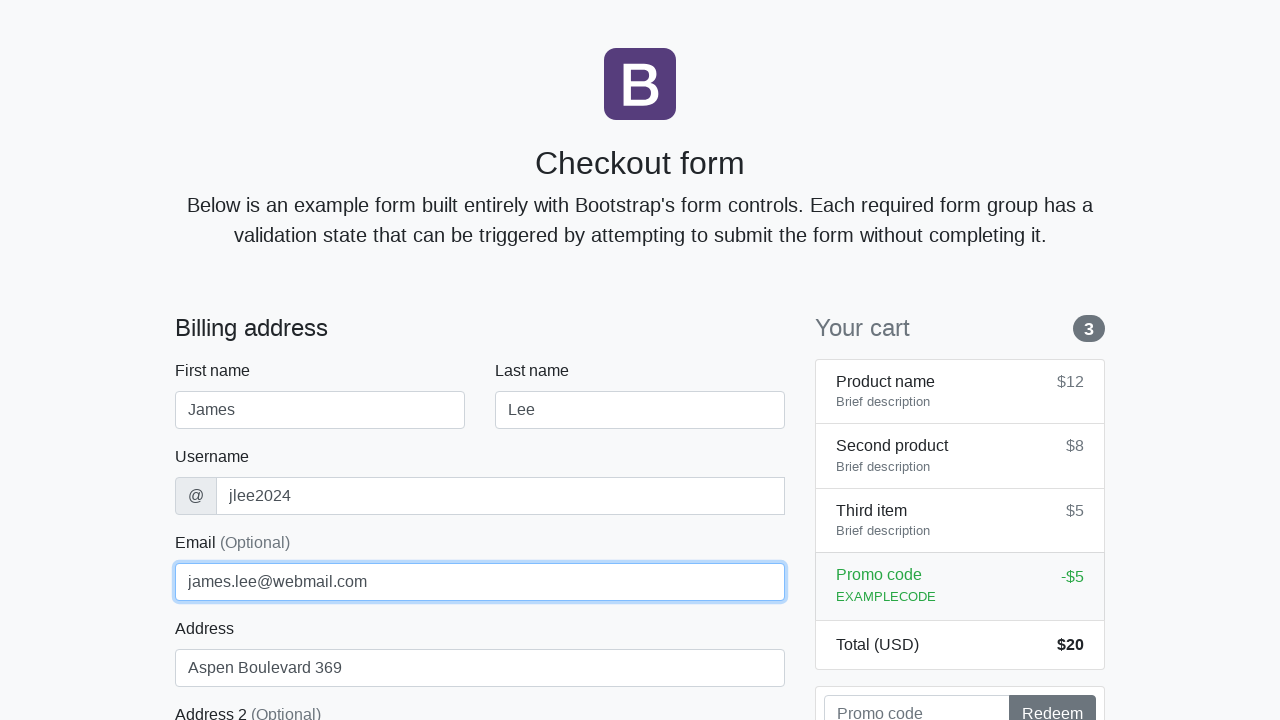

Filled zip code field with '92614' on #zip
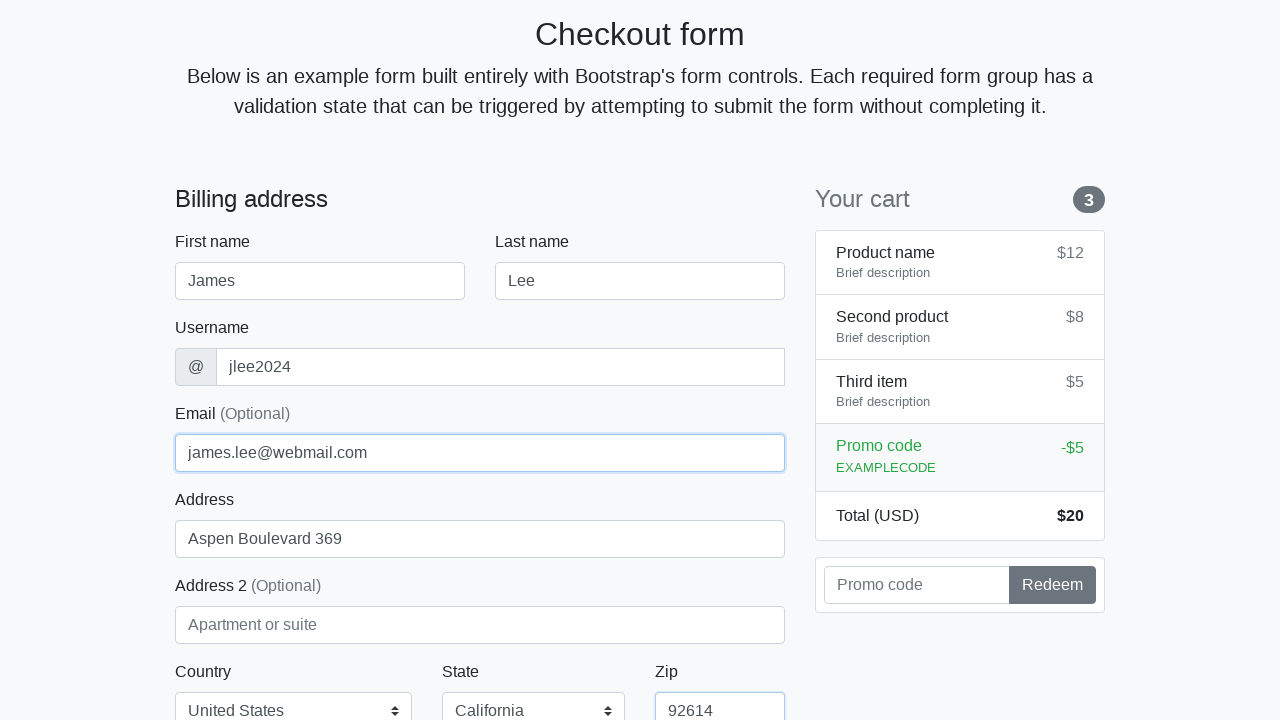

Filled credit card name field with 'James Lee' on #cc-name
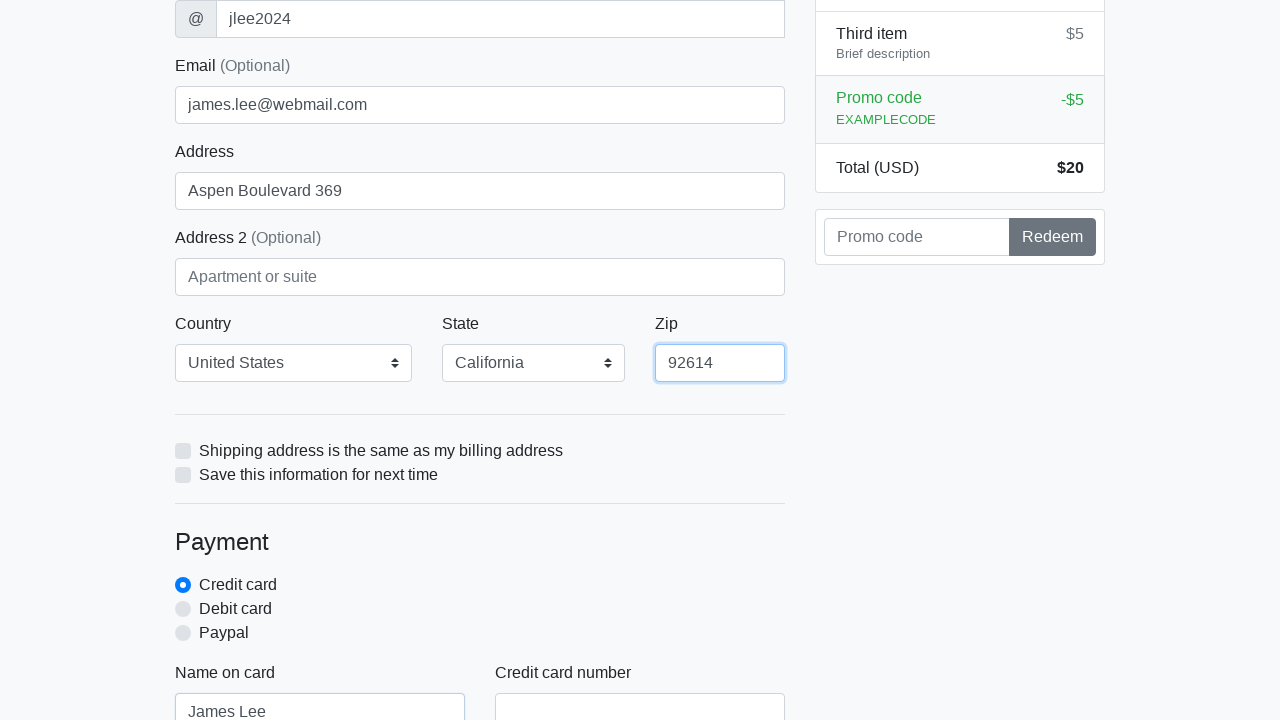

Filled credit card number field with '4485983356242217' on #cc-number
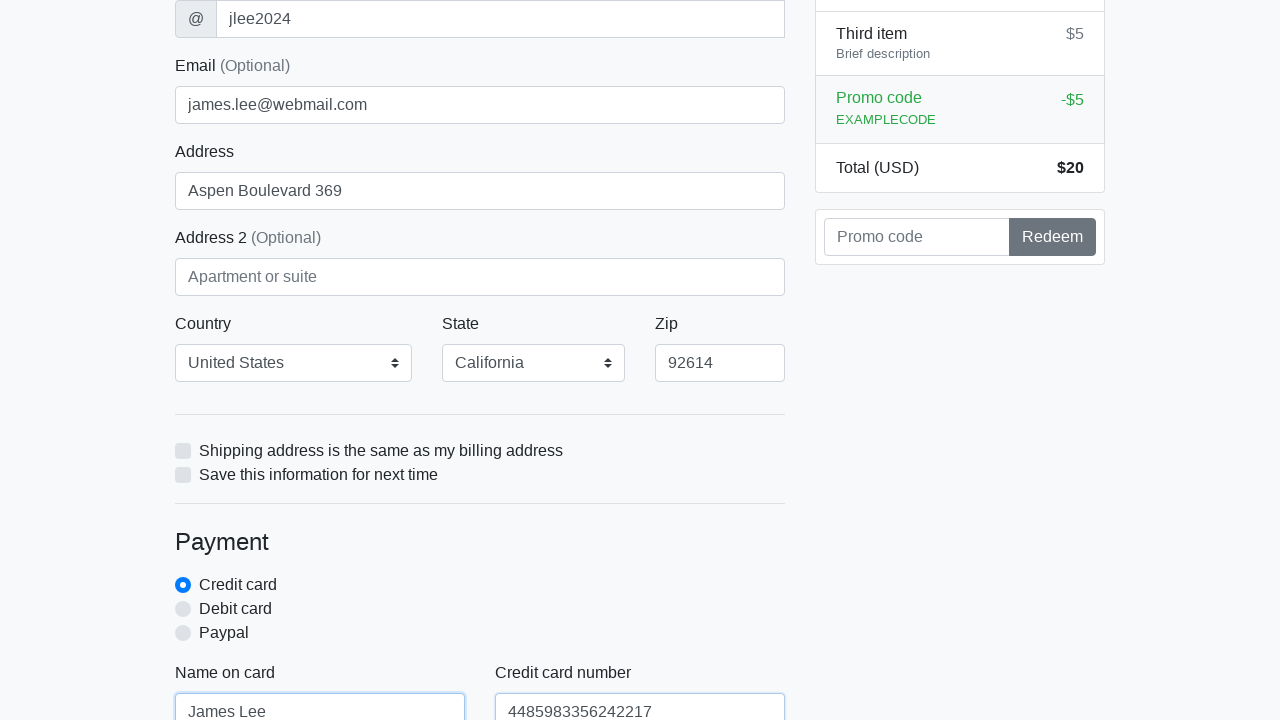

Filled credit card expiration field with '04/28' on #cc-expiration
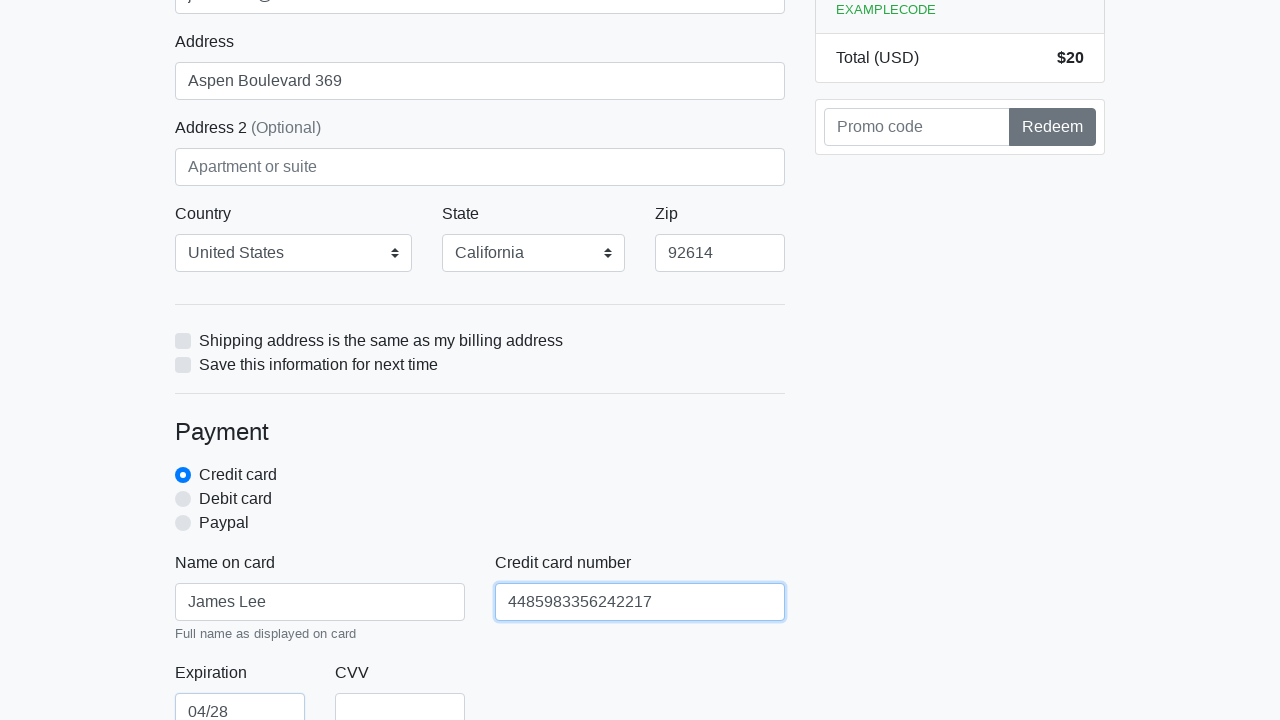

Filled credit card CVV field with '918' on #cc-cvv
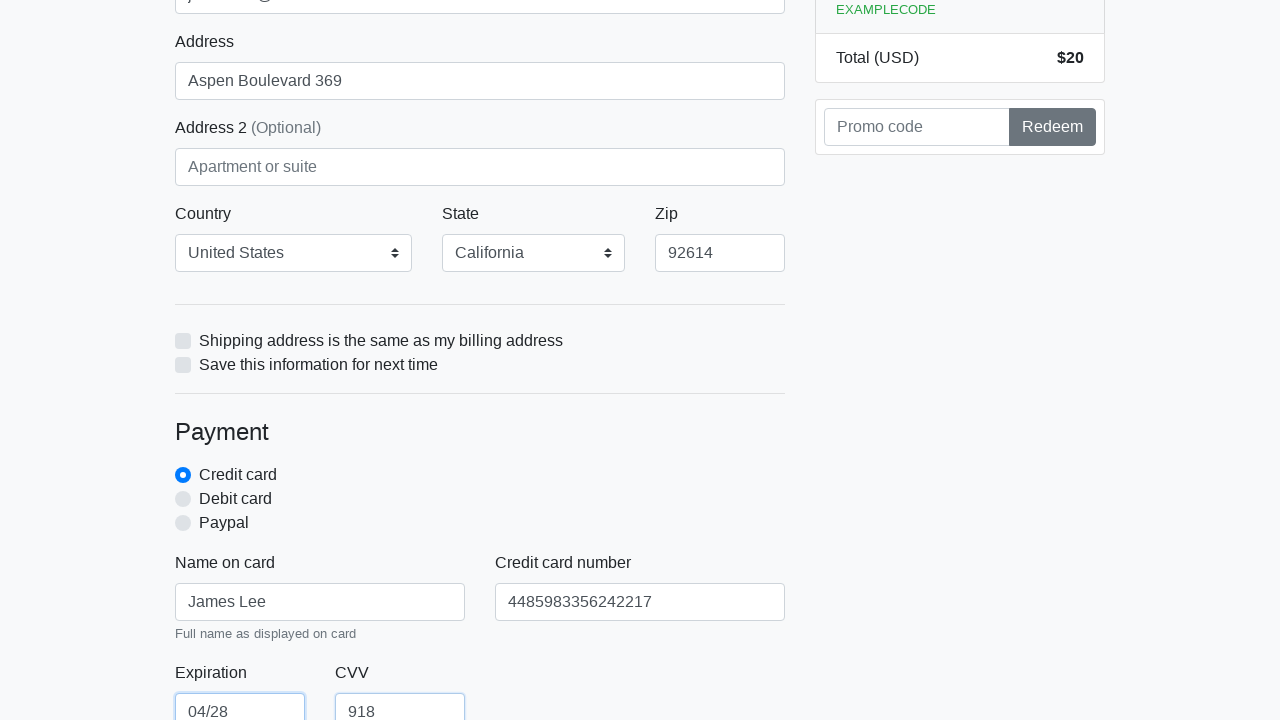

Clicked proceed button to submit checkout form at (480, 500) on xpath=/html/body/div/div[2]/div[2]/form/button
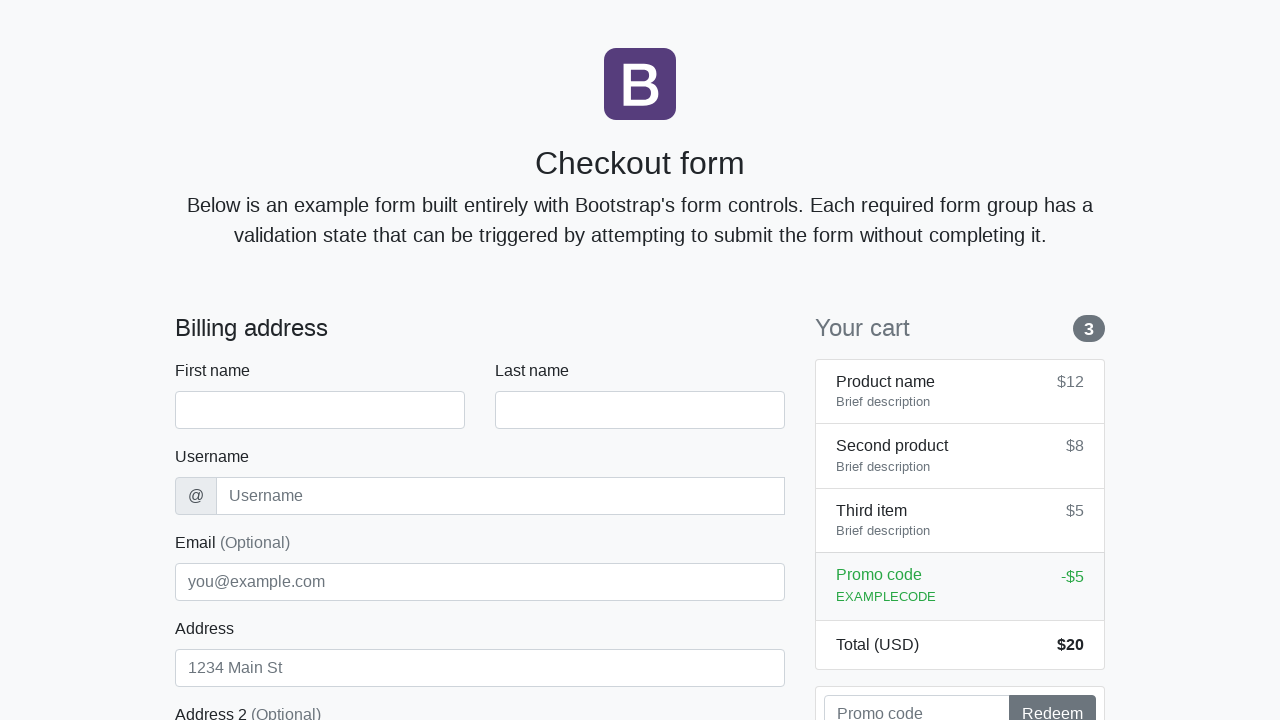

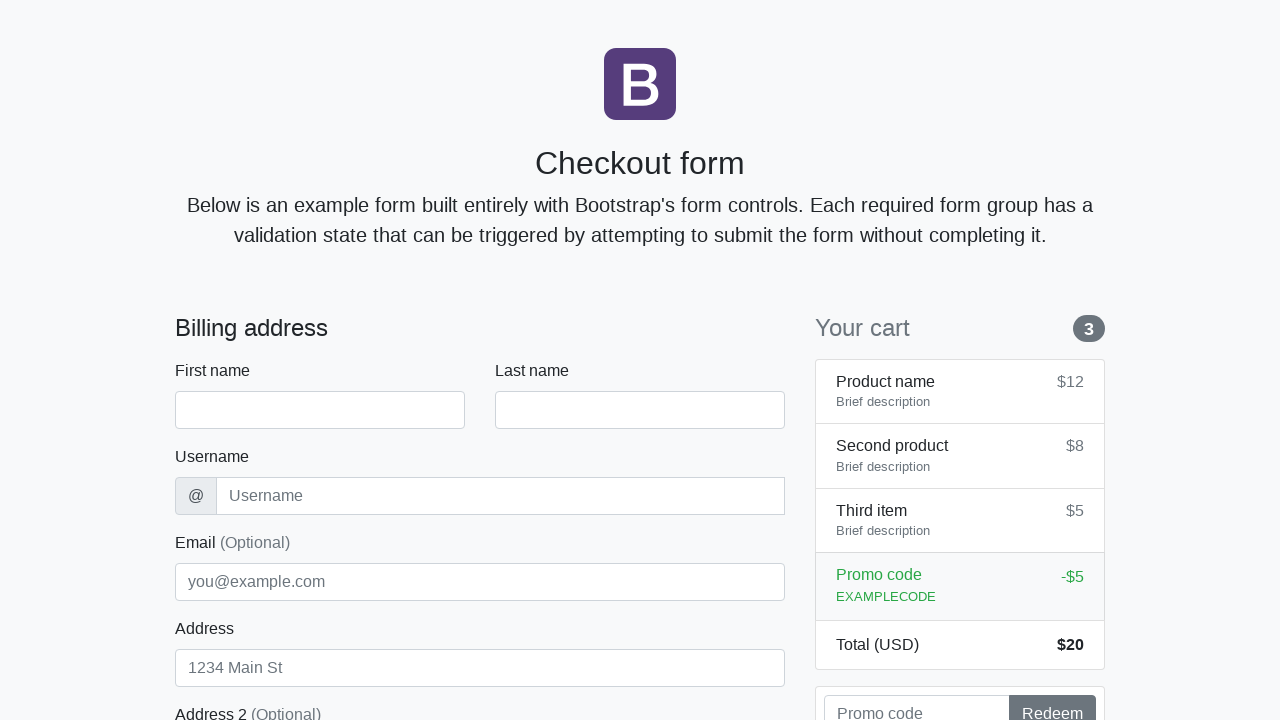